Navigates to GreensTech Selenium course page and scrolls to the address section at the bottom of the page

Starting URL: http://greenstech.in/selenium-course-content.html

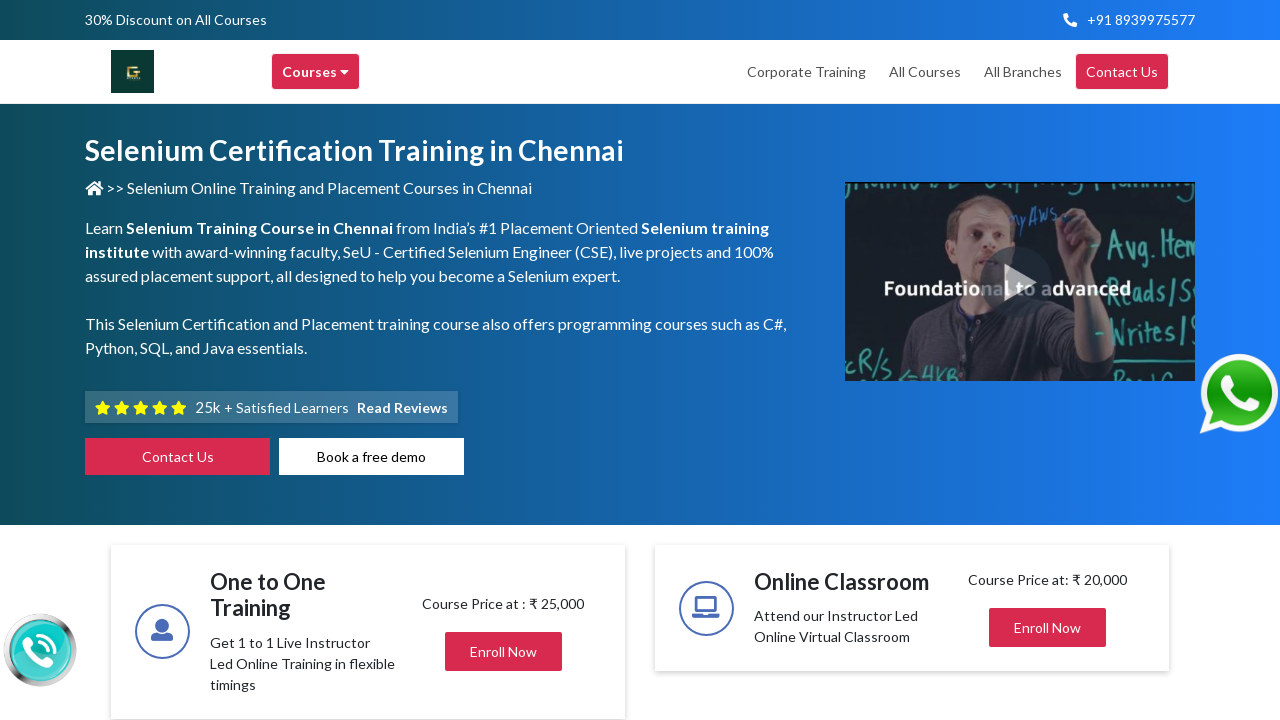

Located address element in footer using XPath selector
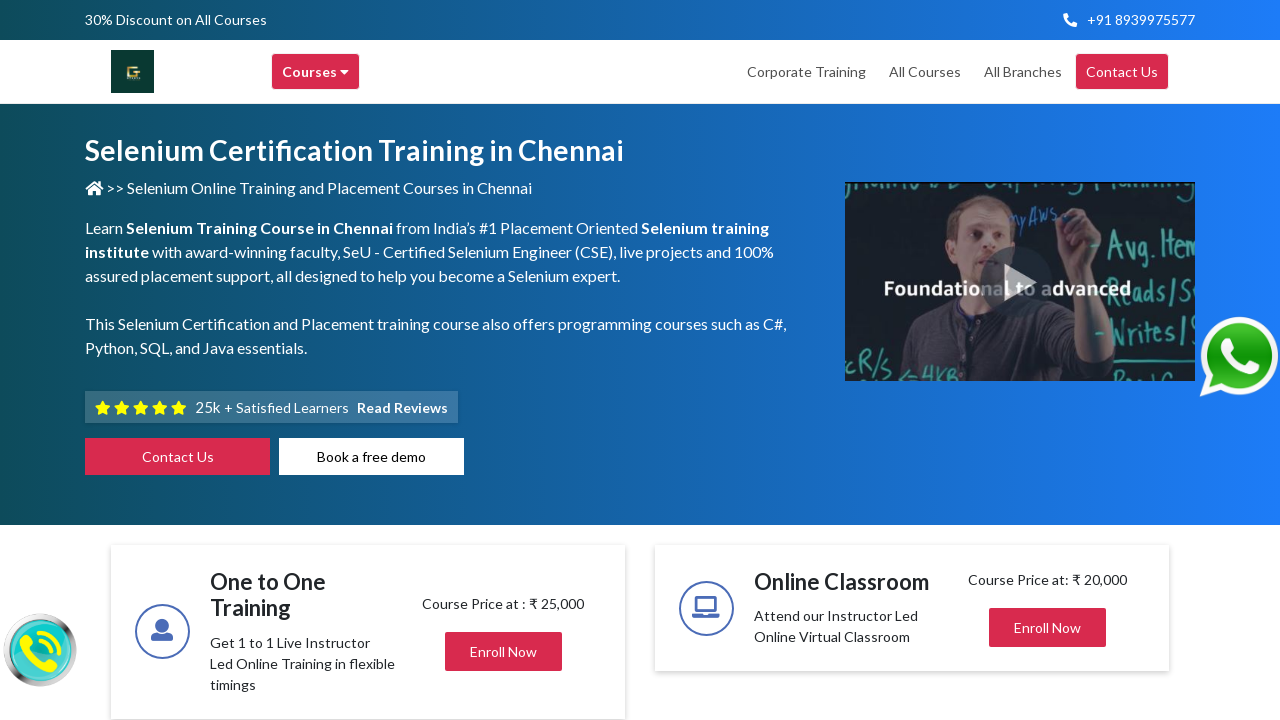

Scrolled address element into view
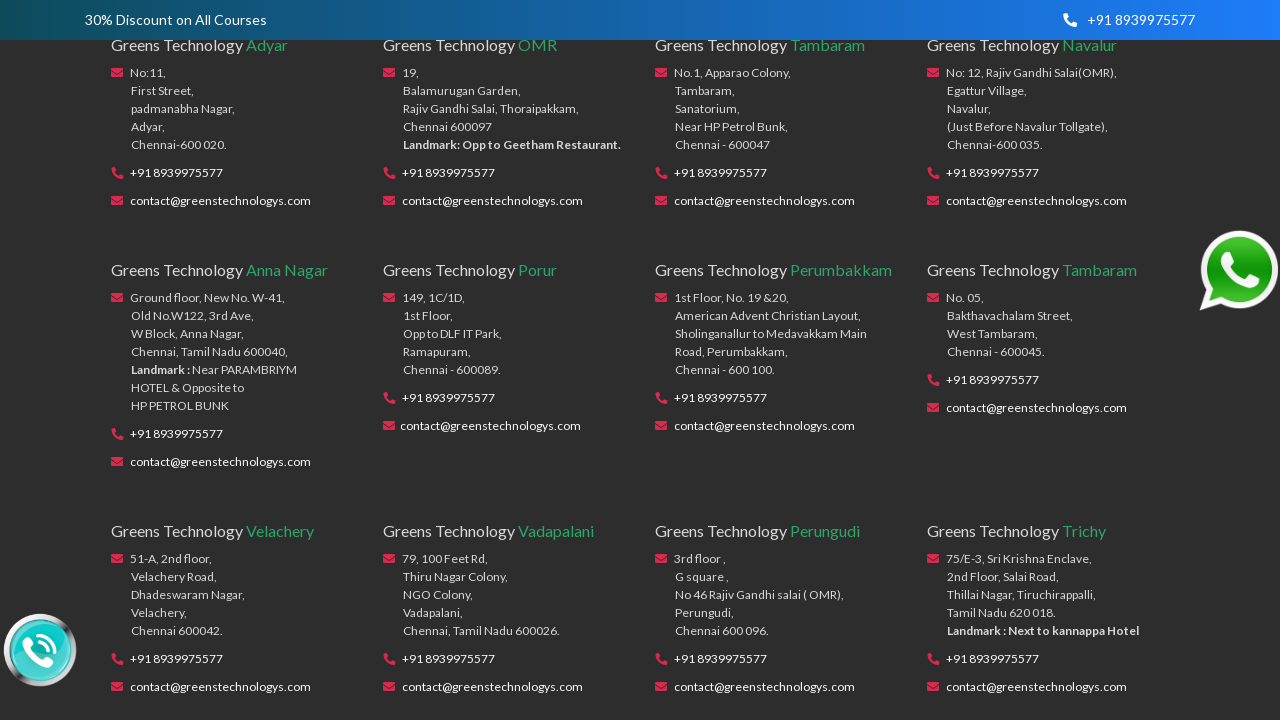

Waited 1 second for scroll animation to complete
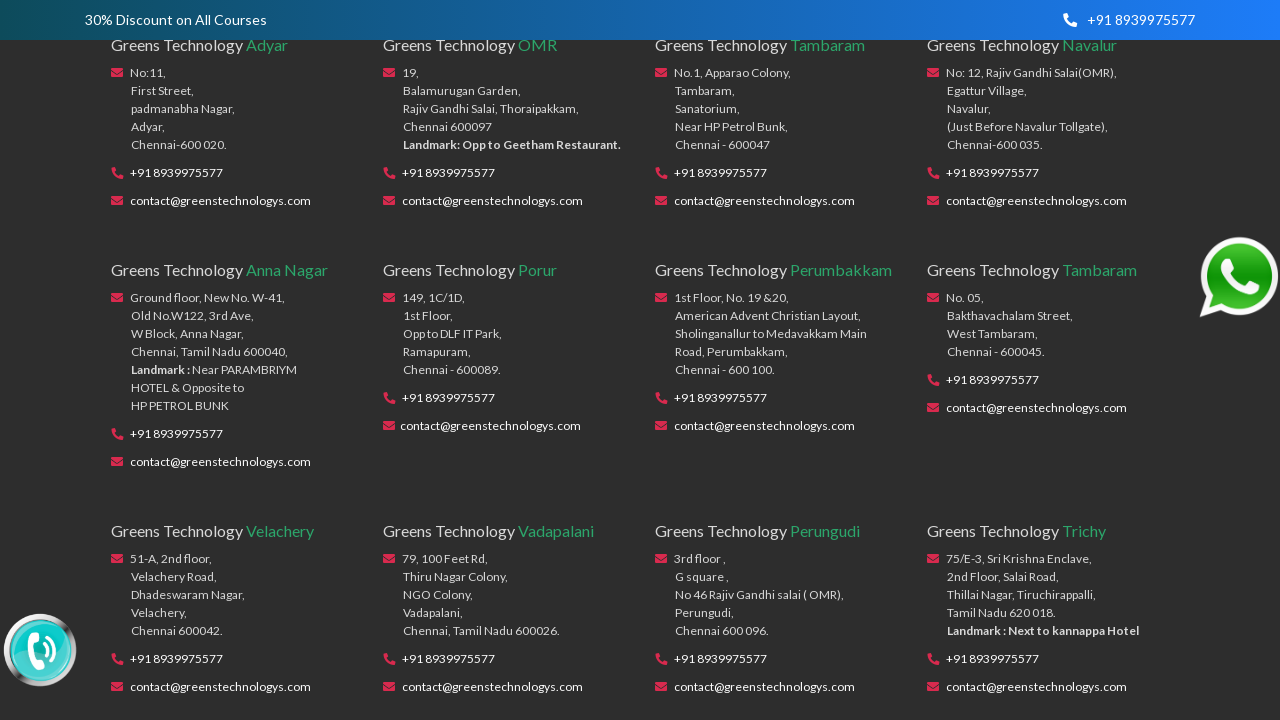

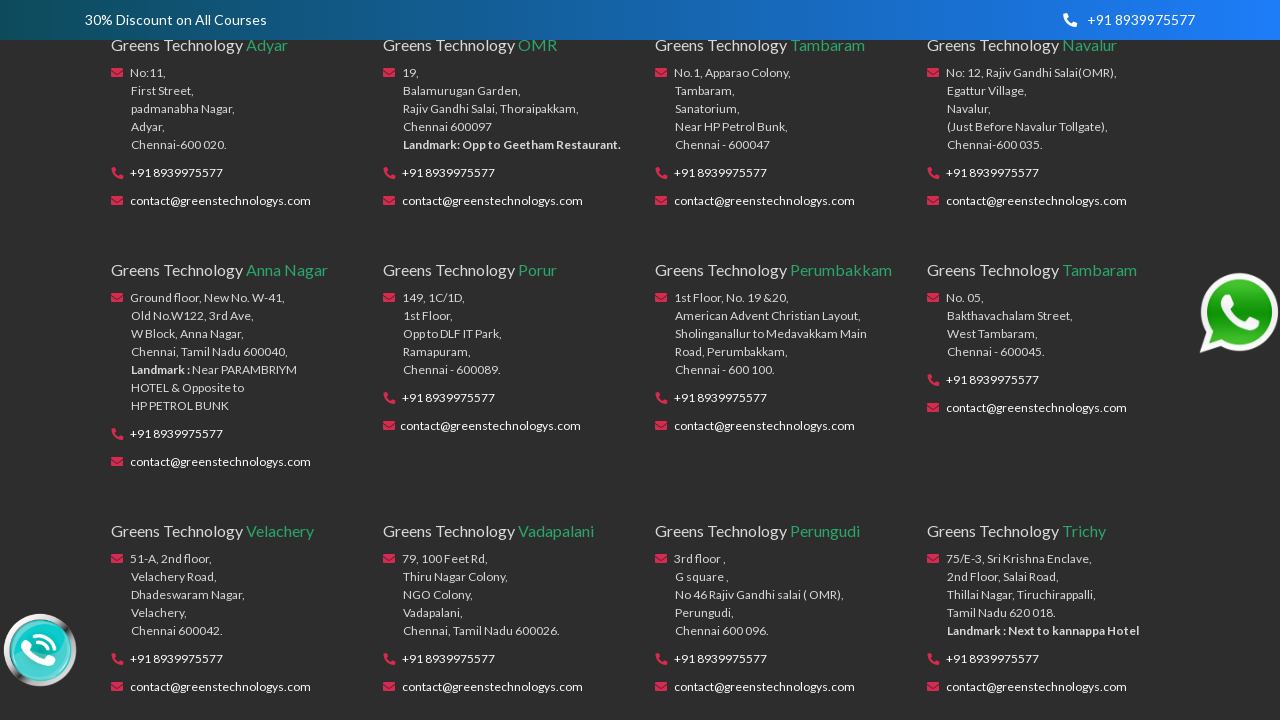